Tests navigation to a live web app and explores reward management pages by navigating to different hash routes and verifying page content loads

Starting URL: https://kiddo-quest-de7b0.web.app

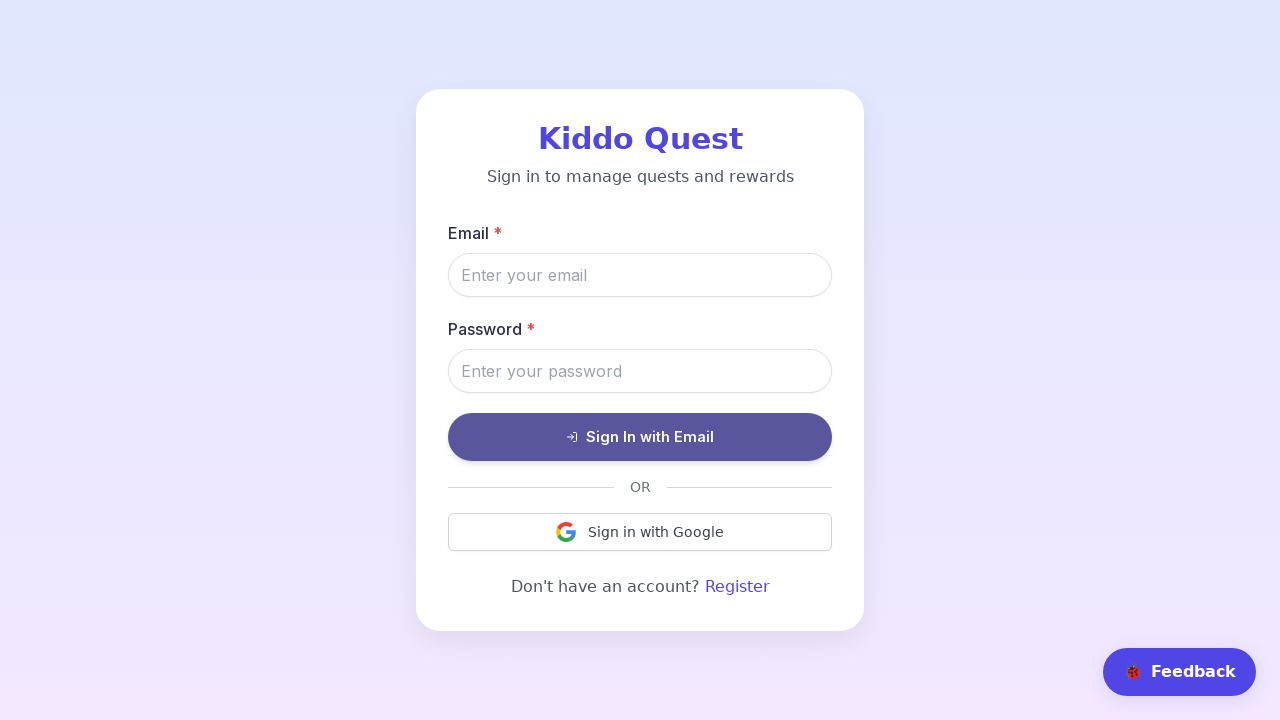

Waited for initial page load to reach networkidle state
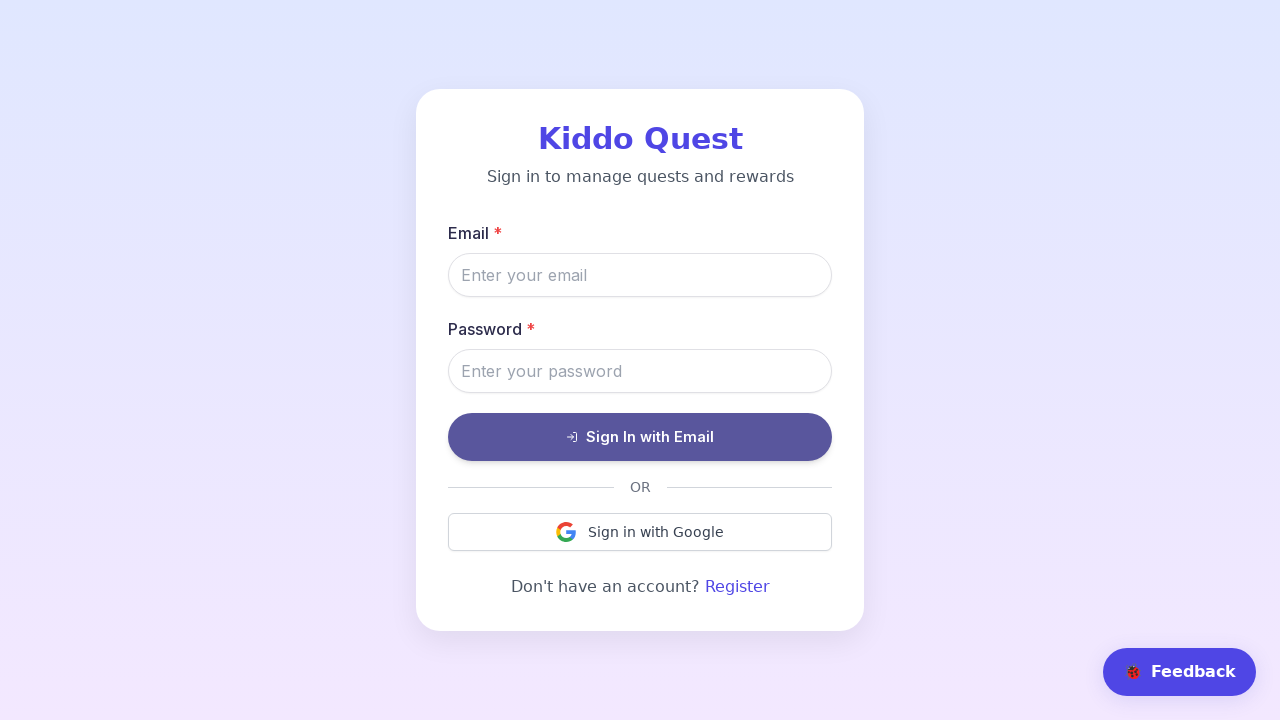

Waited 3 seconds for loading to complete
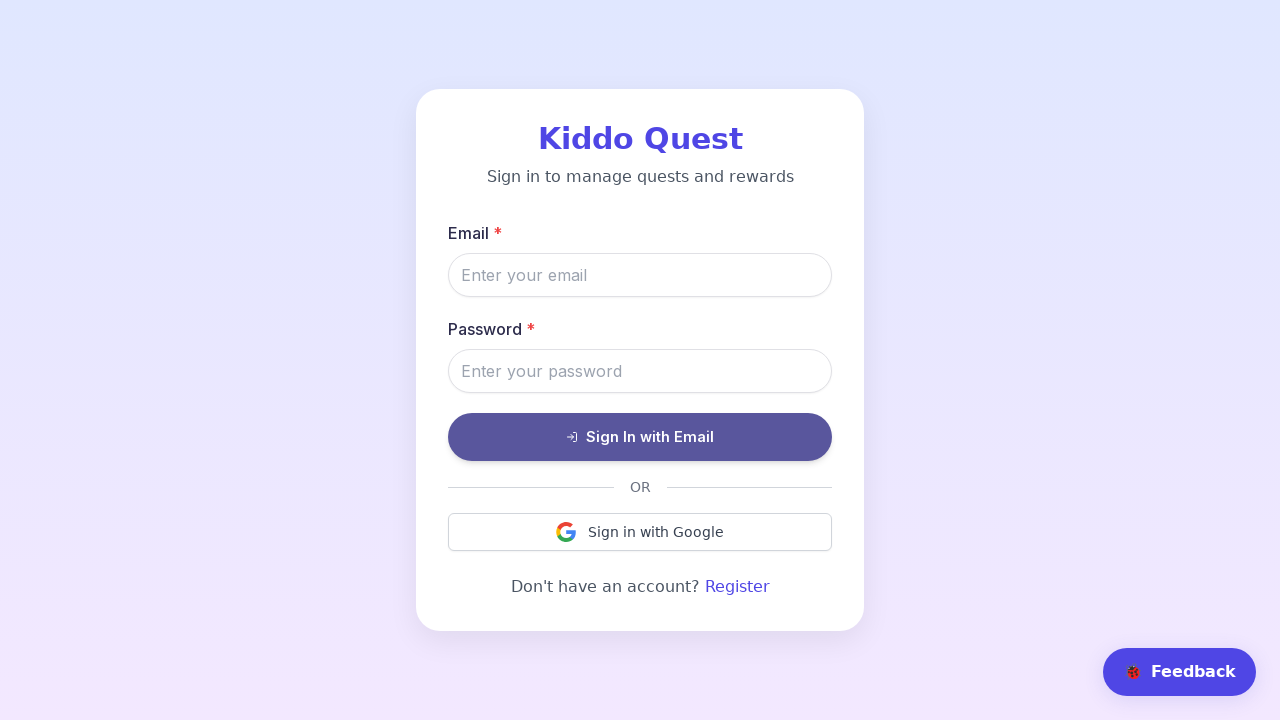

Navigated to manage rewards page
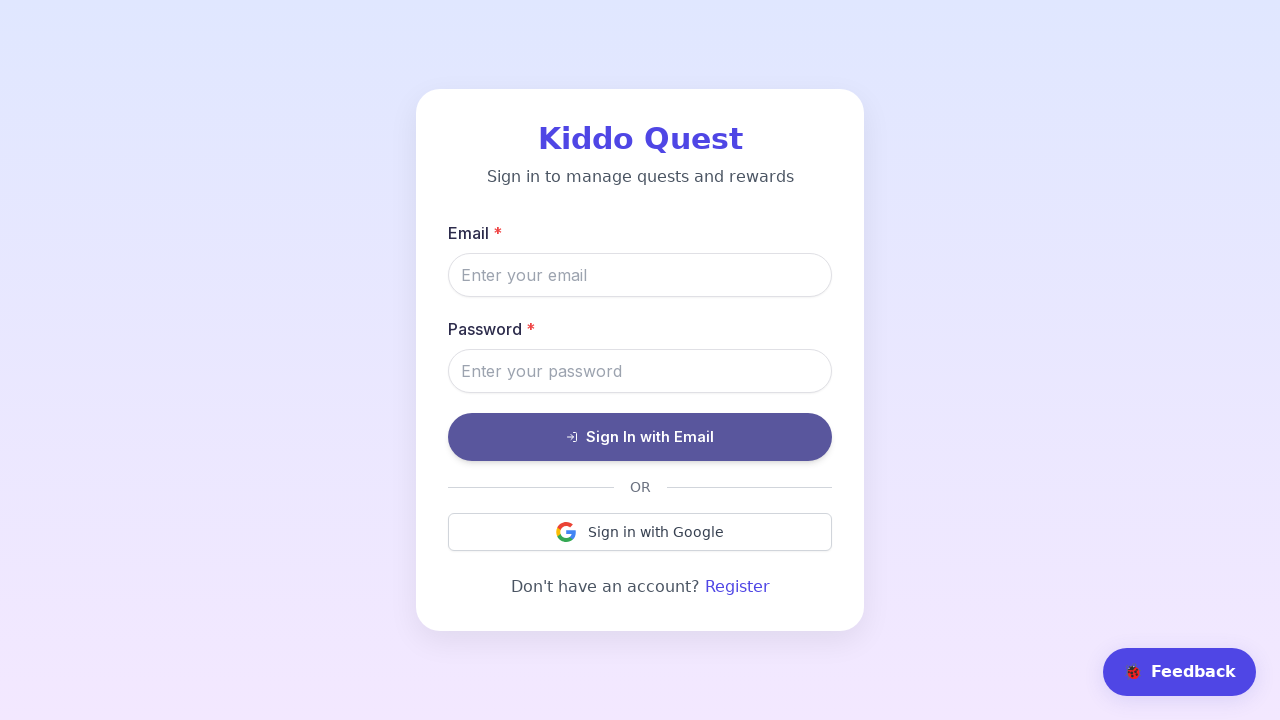

Waited 2 seconds for manage rewards page to load
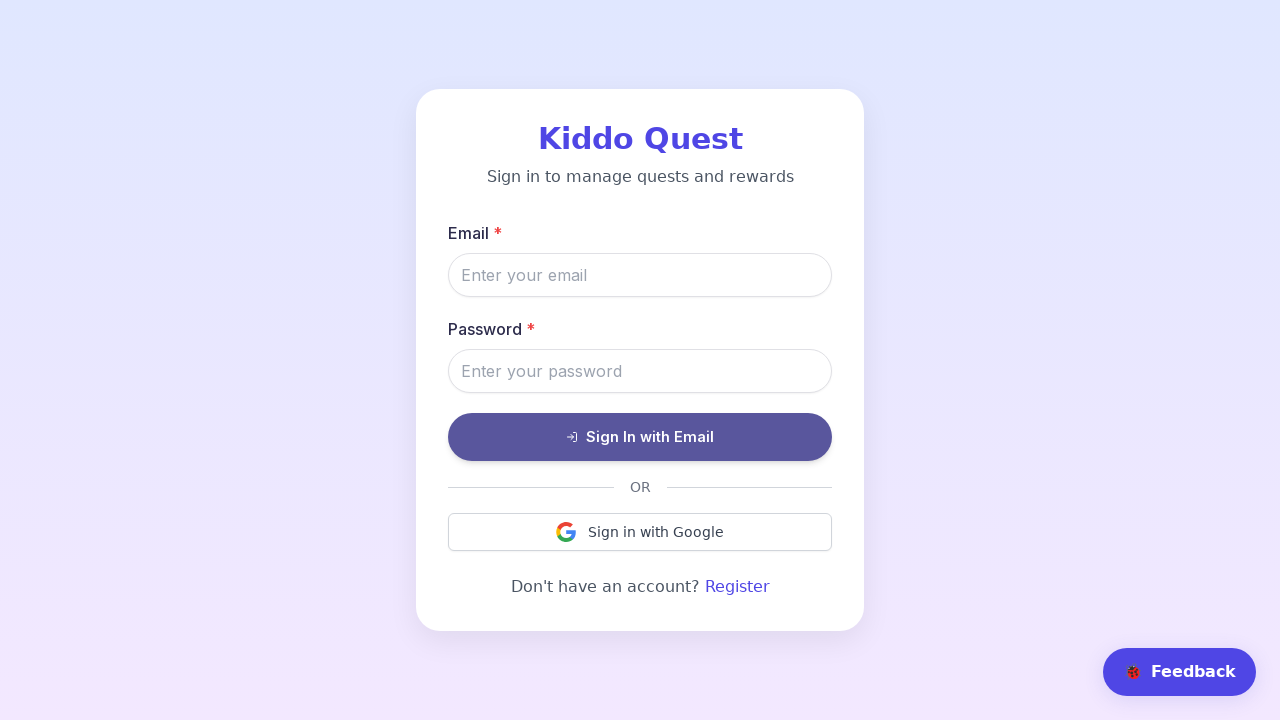

Navigated to reward form page
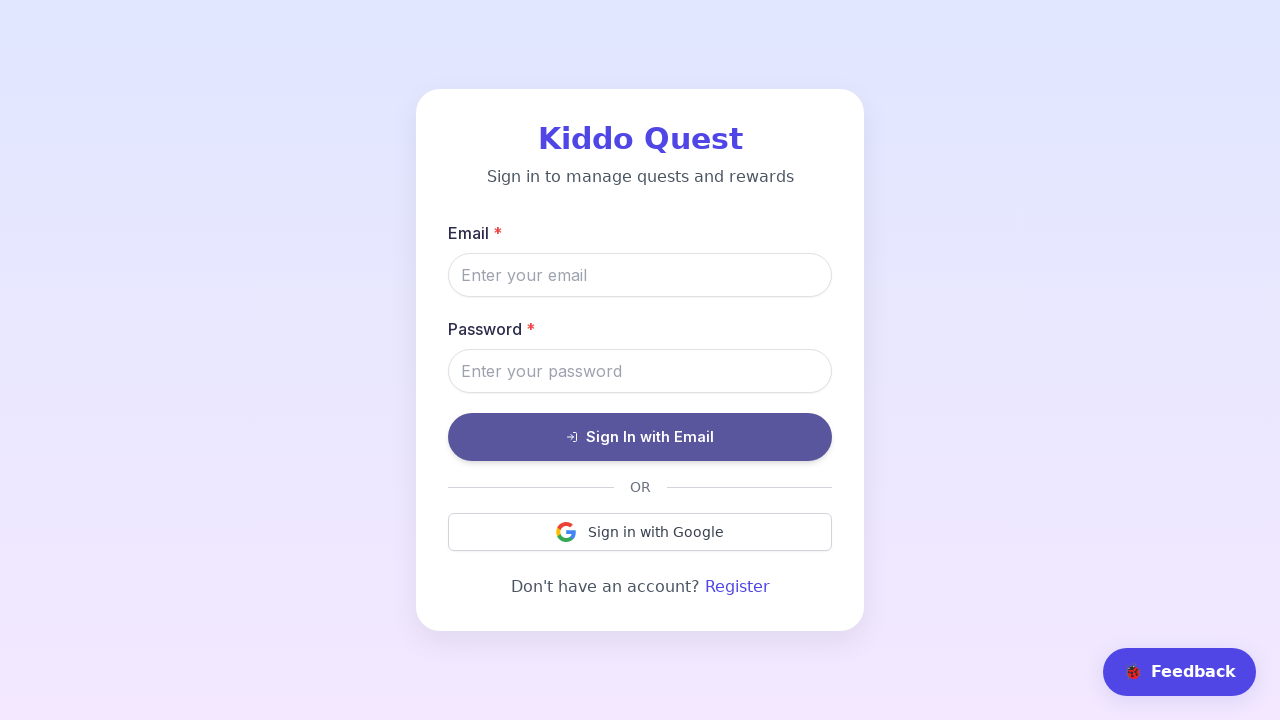

Waited 2 seconds for reward form page to load
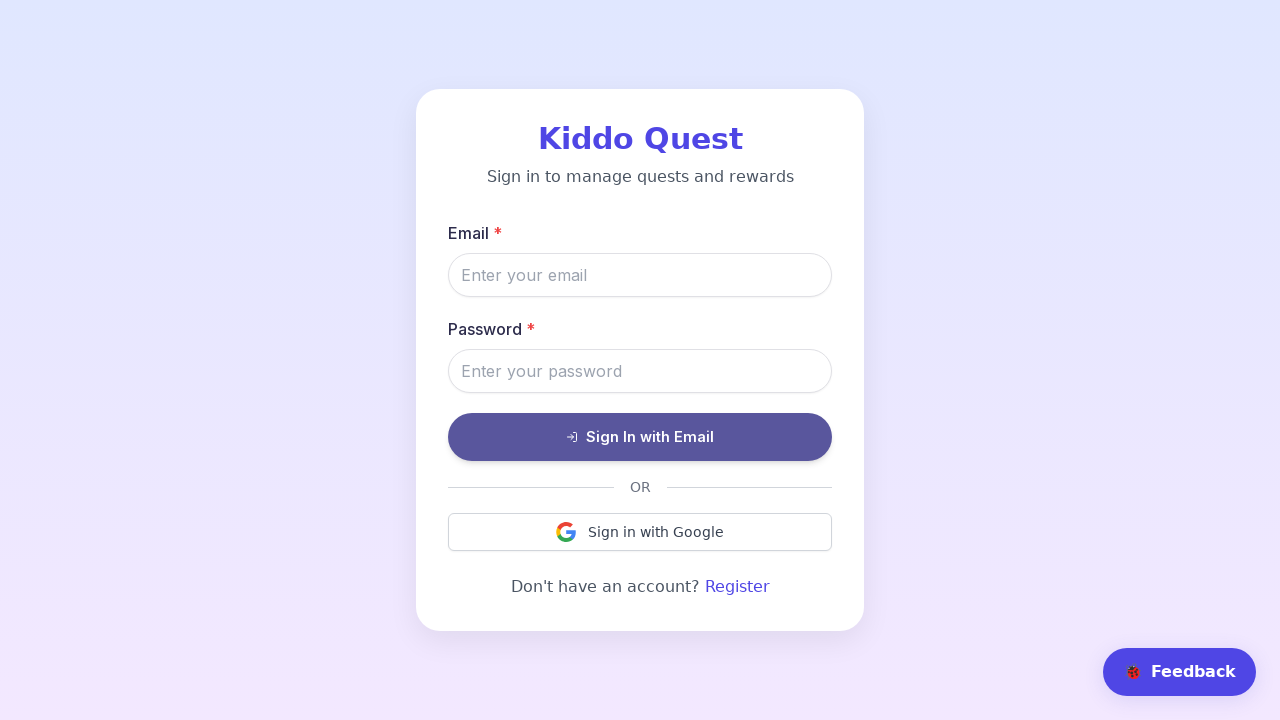

Verified body element is available on the page
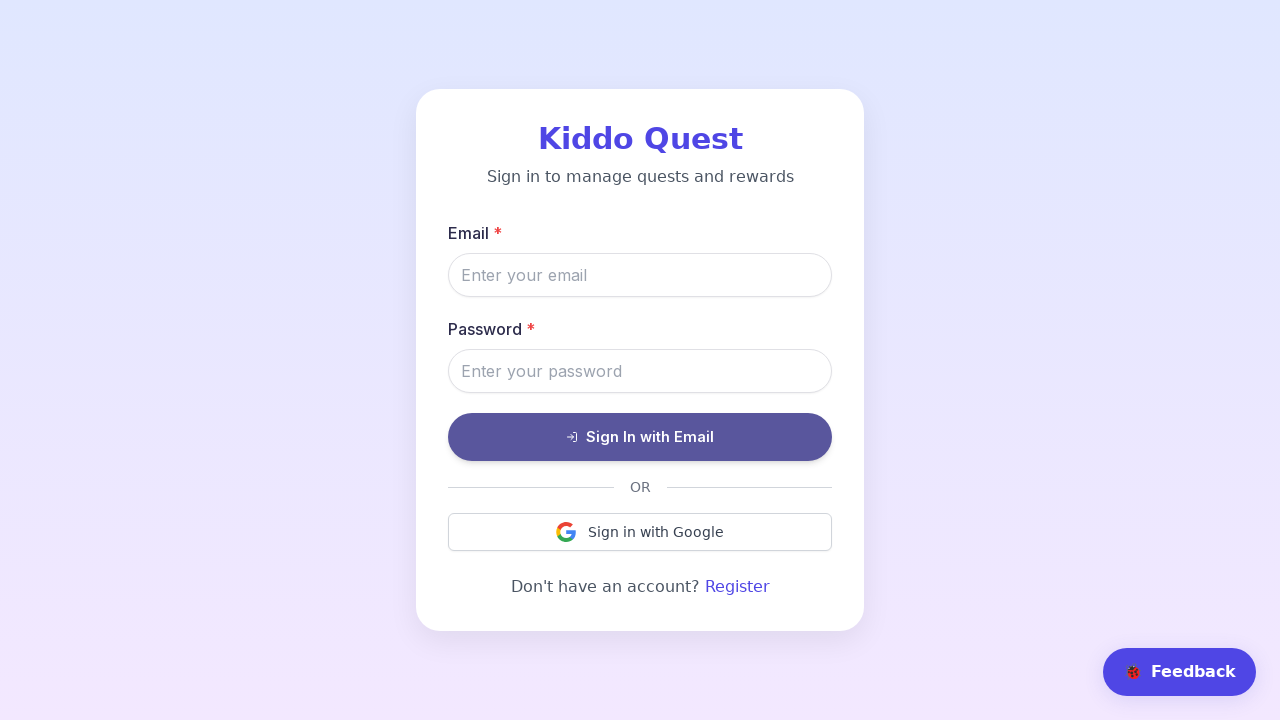

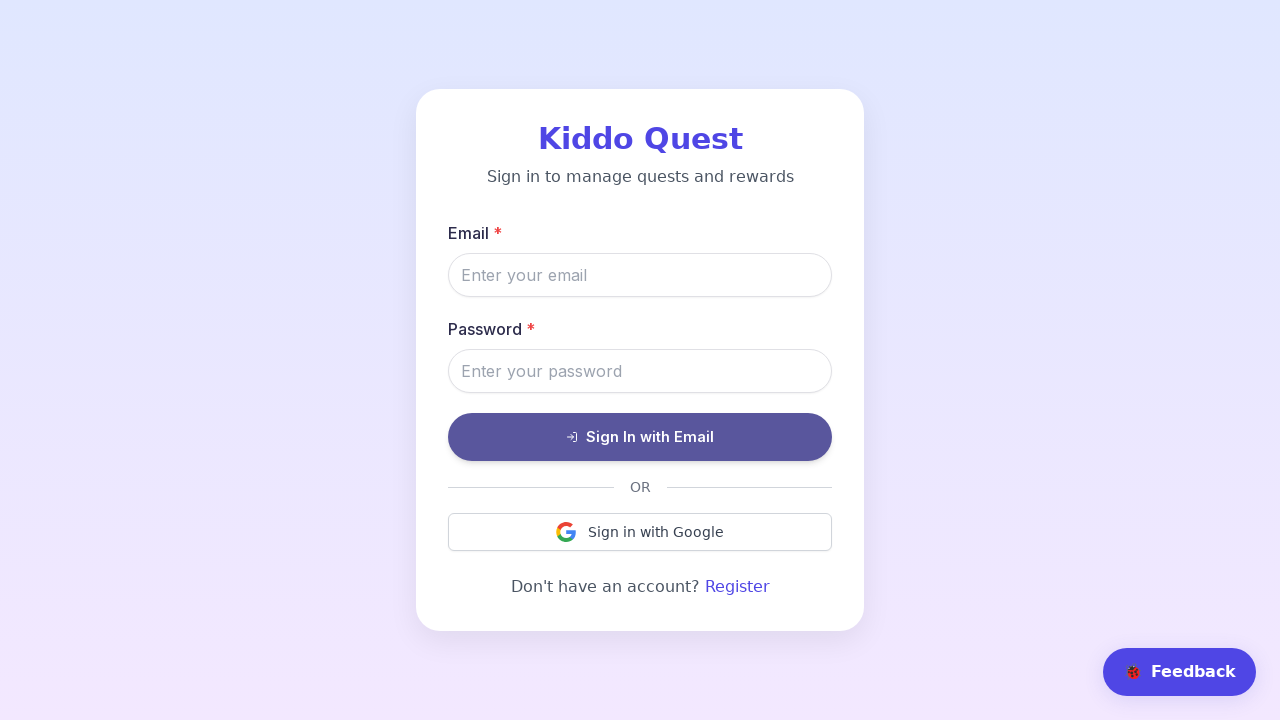